Tests a JotForm form submission by filling out personal information fields including name, address, phone, email, and text areas, then submitting the form.

Starting URL: https://www.jotform.com/build/220557907665869/publish/

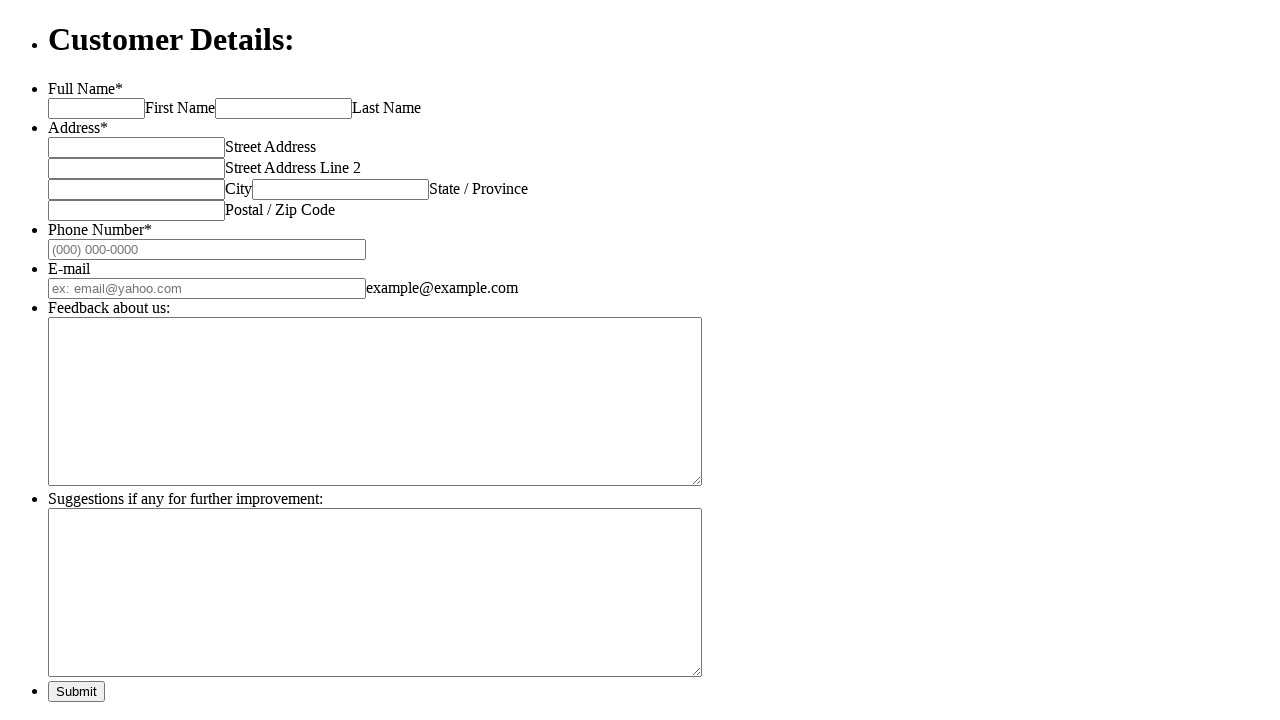

Clicked first name field at (96, 108) on #first_3
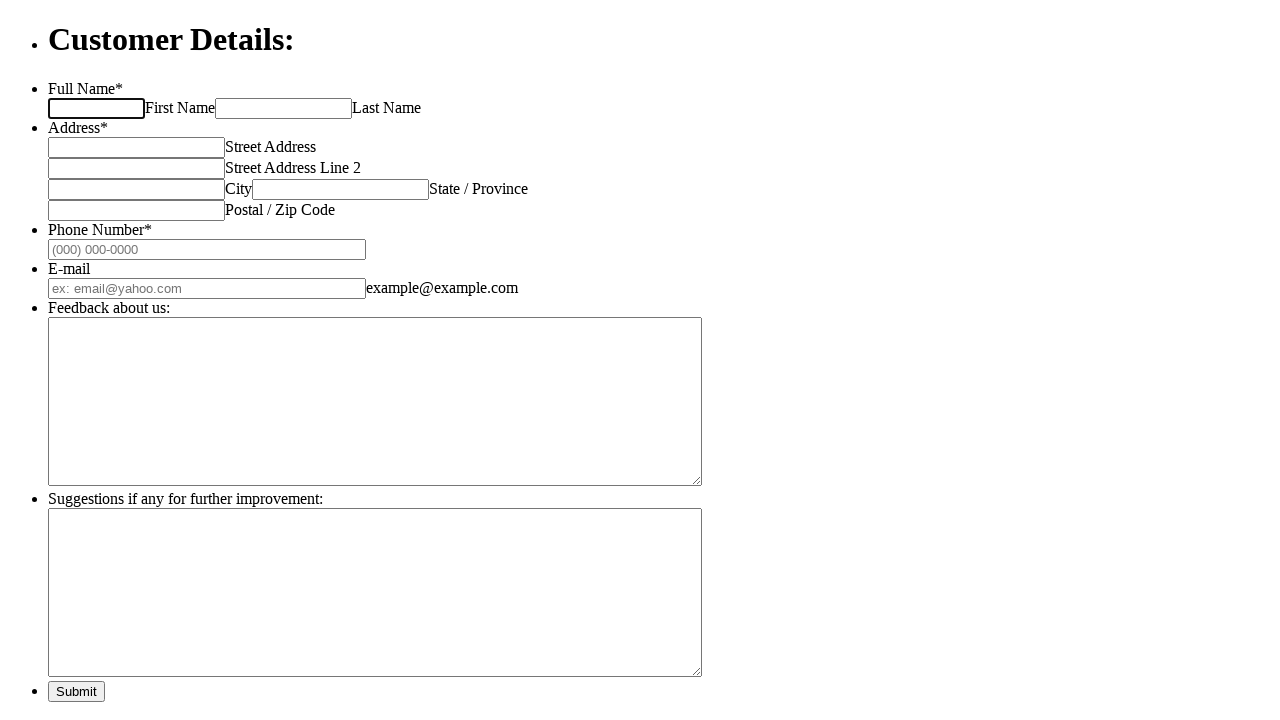

Filled first name field with 'Carlos Antonio' on #first_3
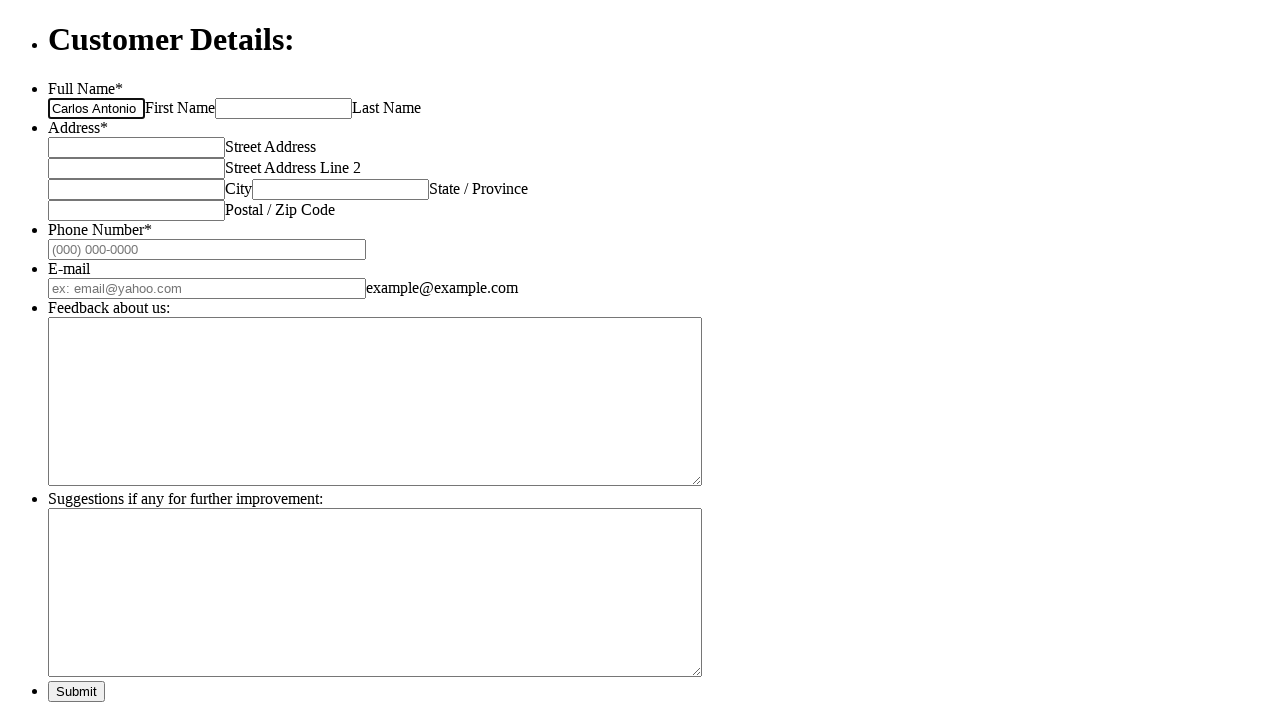

Clicked last name field at (284, 108) on #last_3
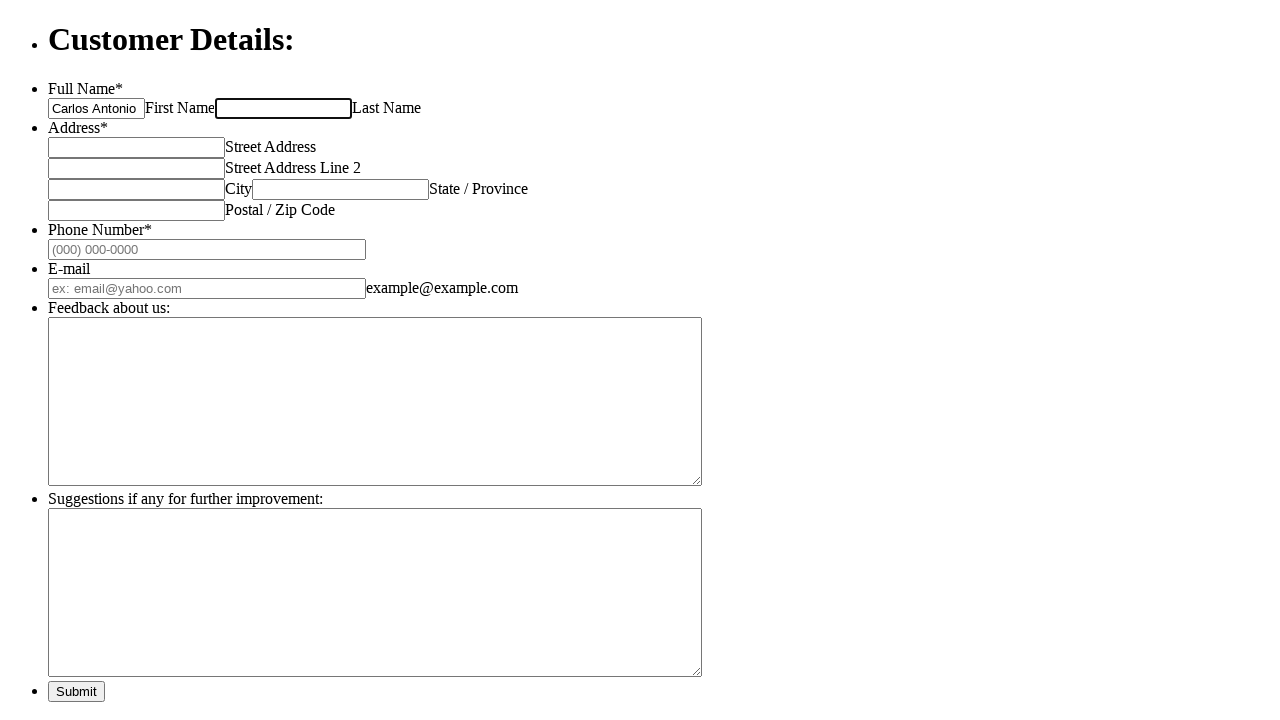

Filled last name field with 'Rodriguez Perez' on #last_3
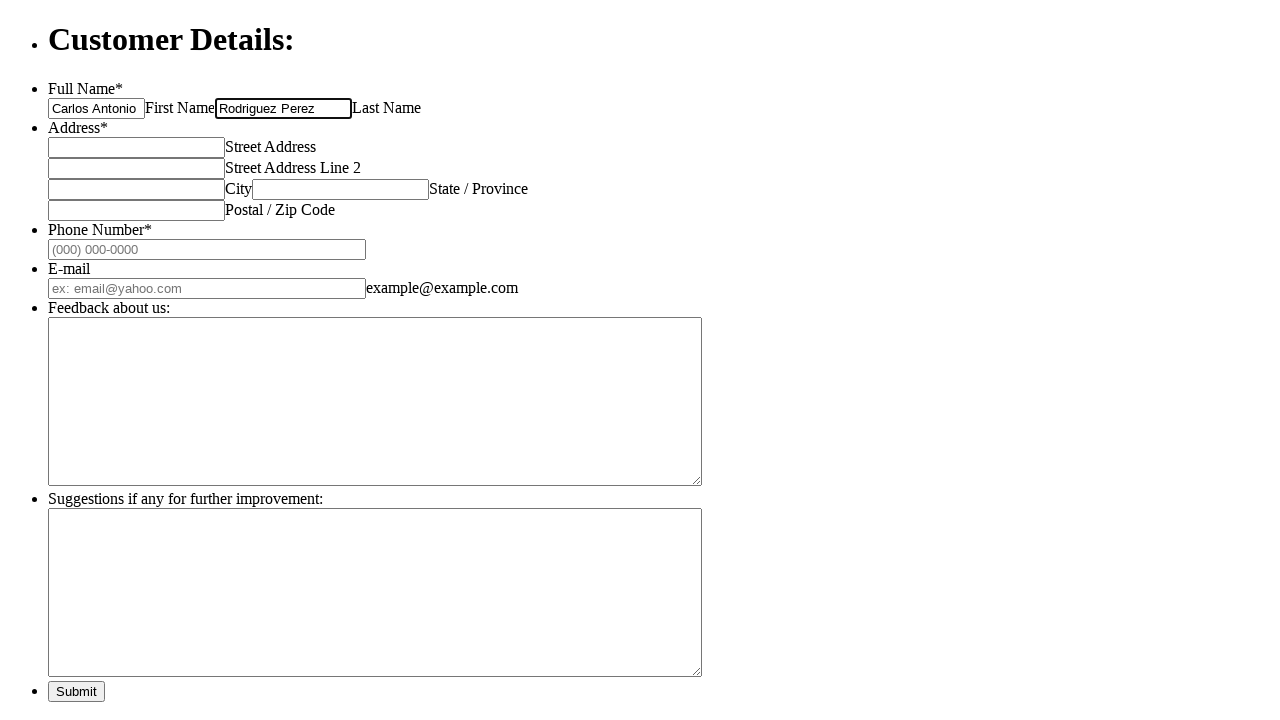

Clicked address line 1 field at (136, 147) on #input_4_addr_line1
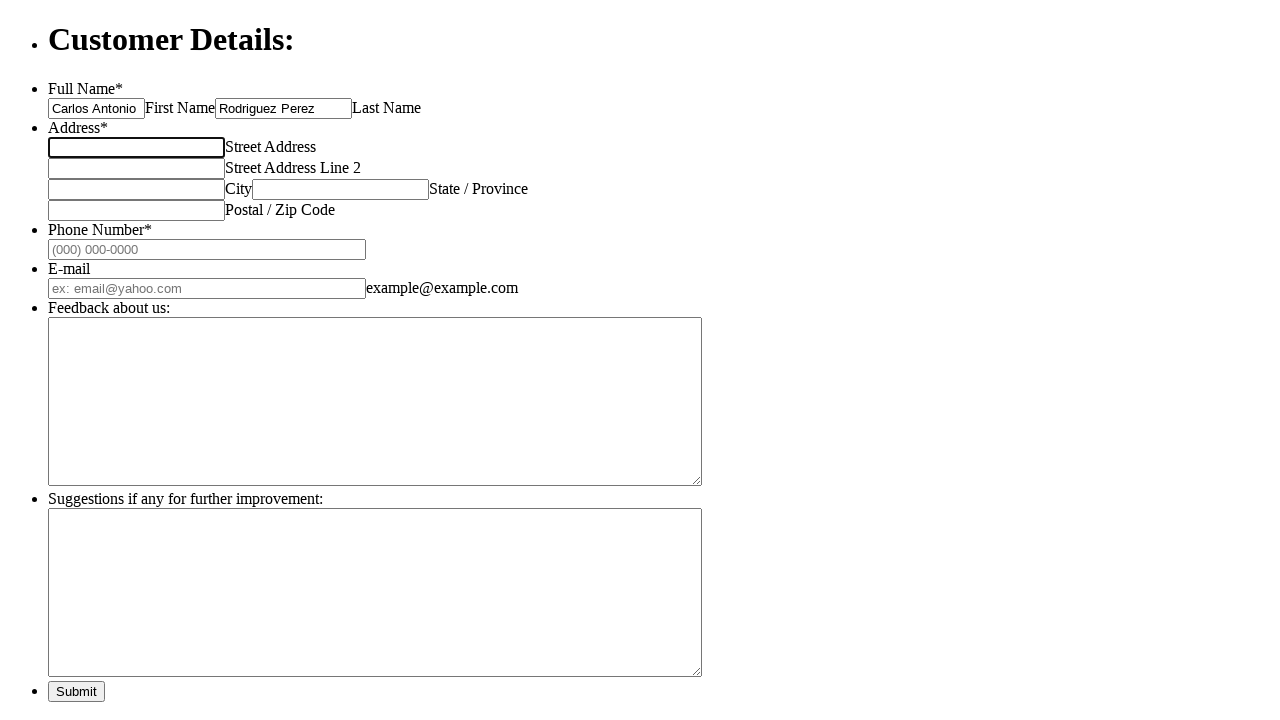

Filled address line 1 with 'Avenida Principal 123' on #input_4_addr_line1
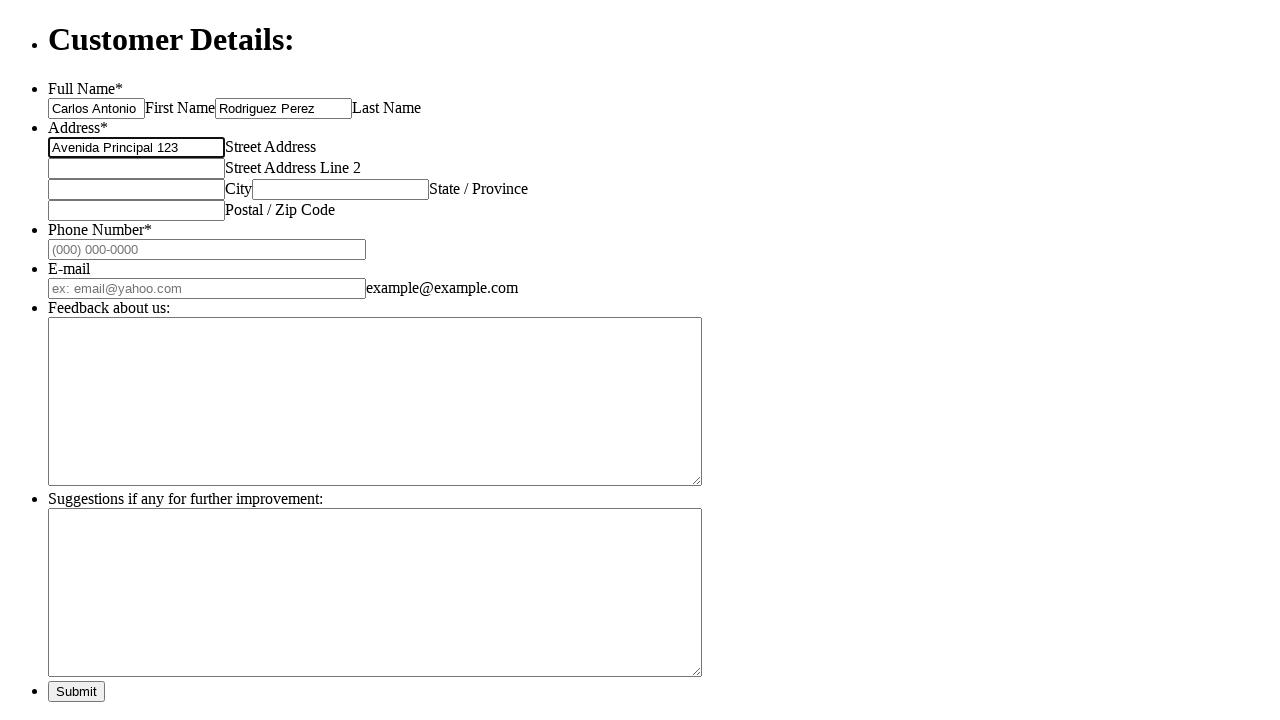

Clicked address line 2 field at (136, 168) on #input_4_addr_line2
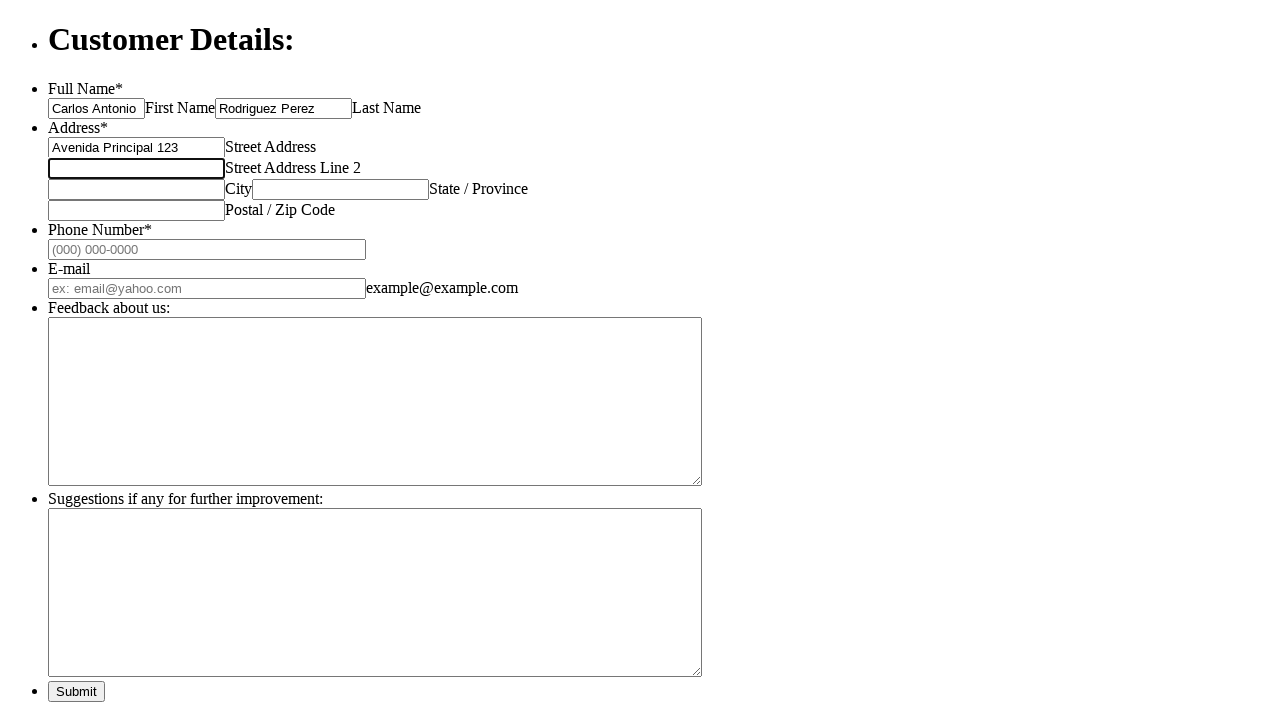

Filled address line 2 with 'Apartamento 4B, Edificio Central' on #input_4_addr_line2
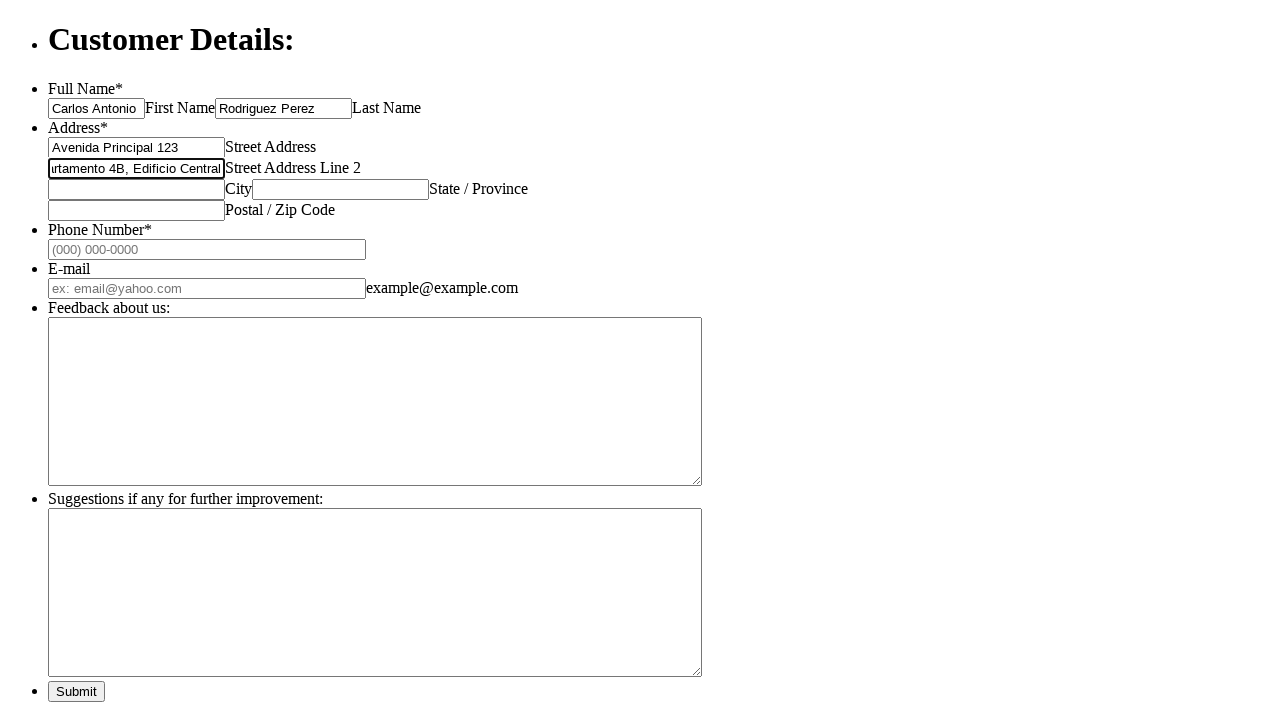

Clicked city field at (136, 189) on #input_4_city
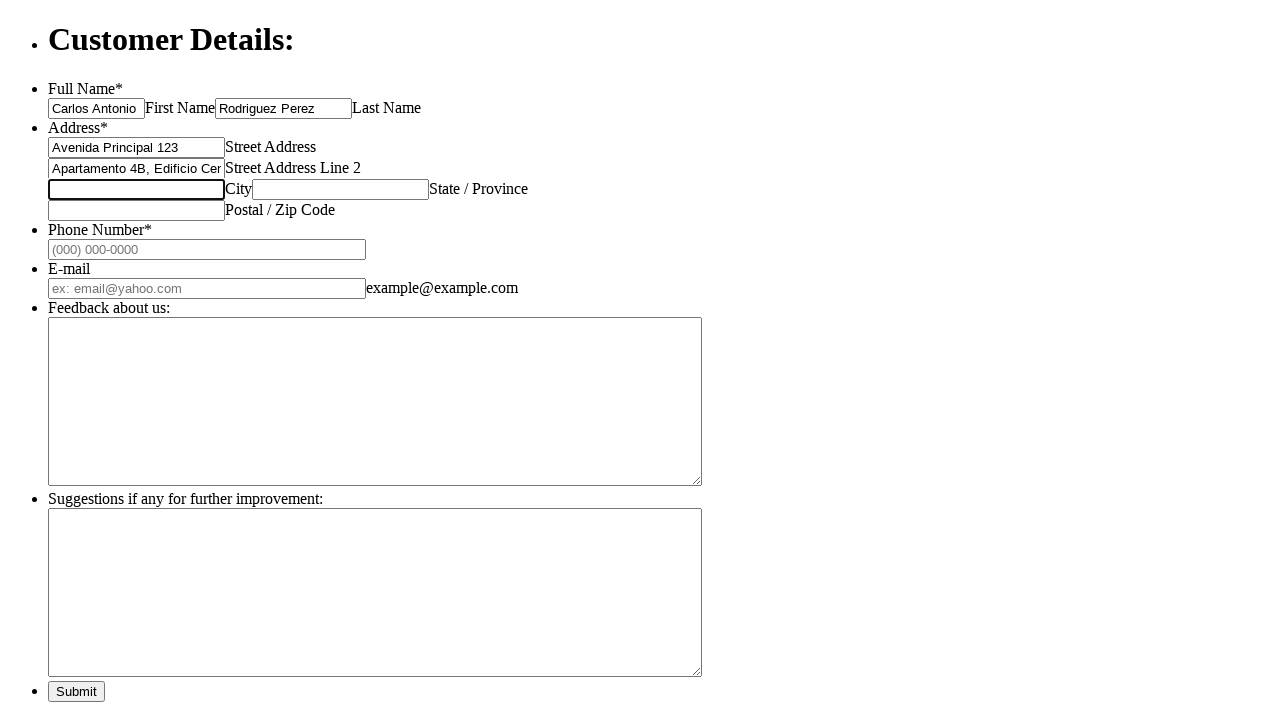

Filled city field with 'Buenos Aires' on #input_4_city
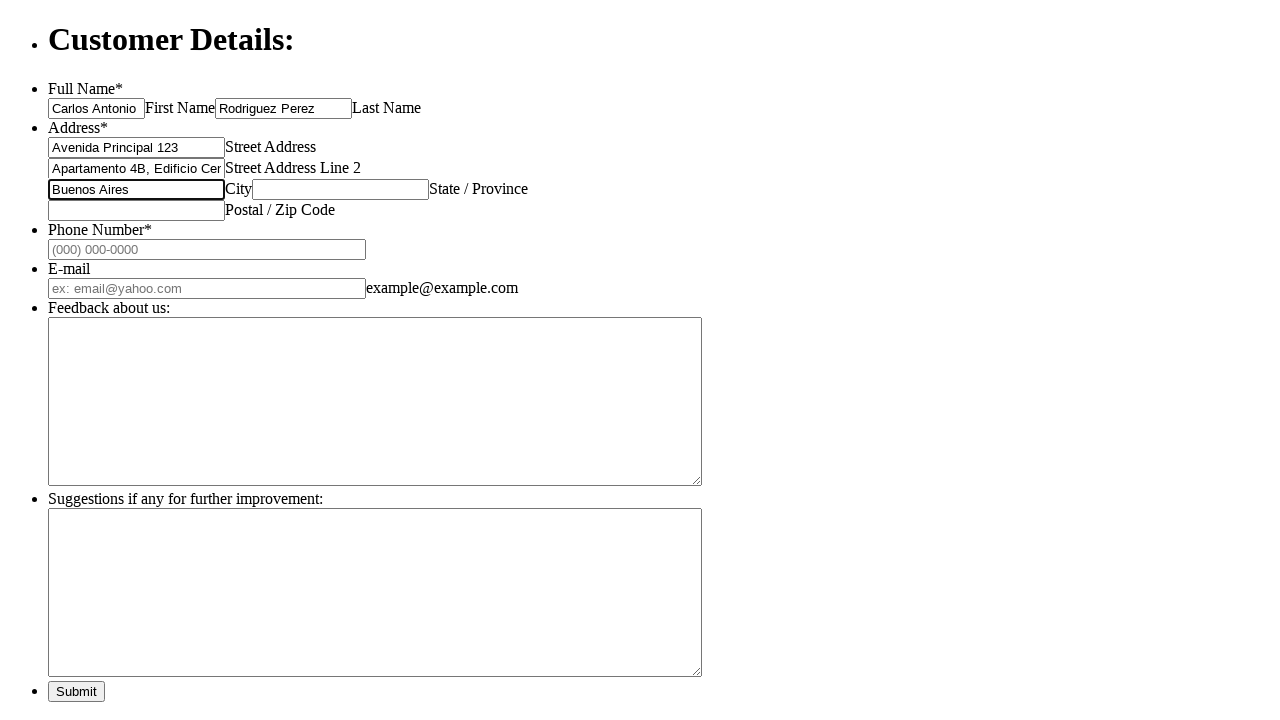

Clicked state/province field at (340, 189) on #input_4_state
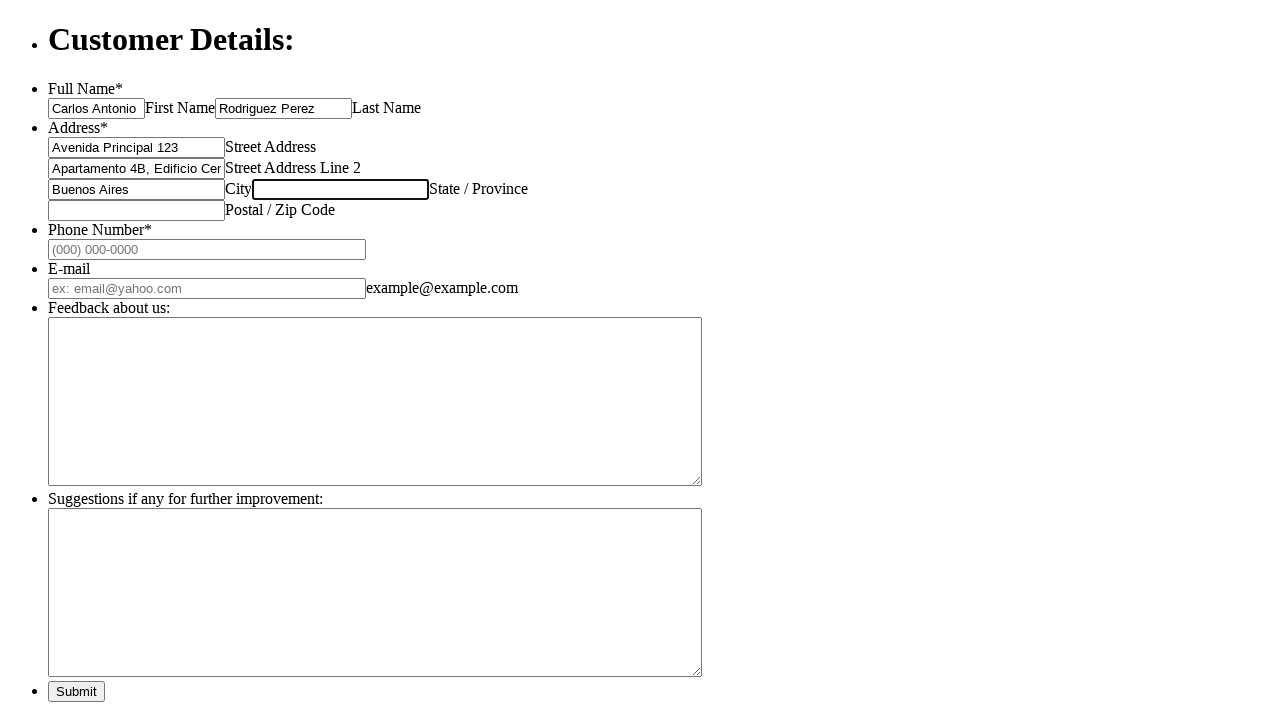

Filled state/province field with 'Capital Federal' on #input_4_state
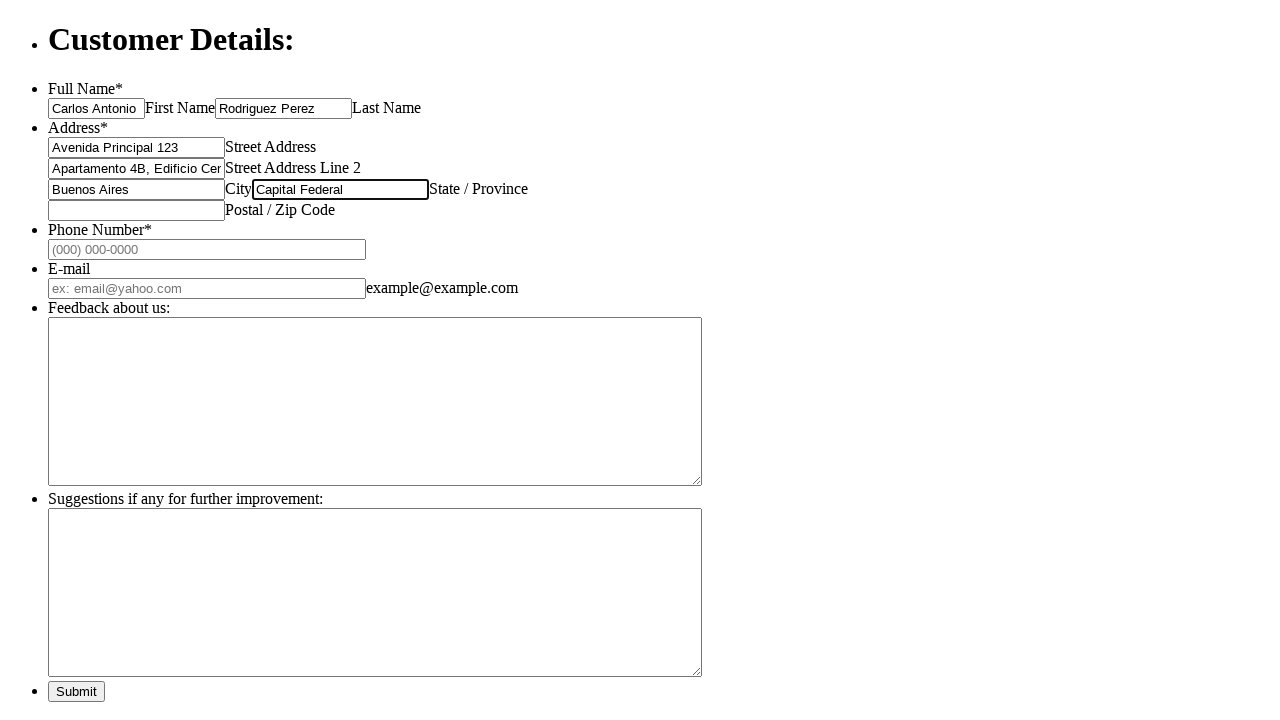

Clicked postal code field at (136, 210) on #input_4_postal
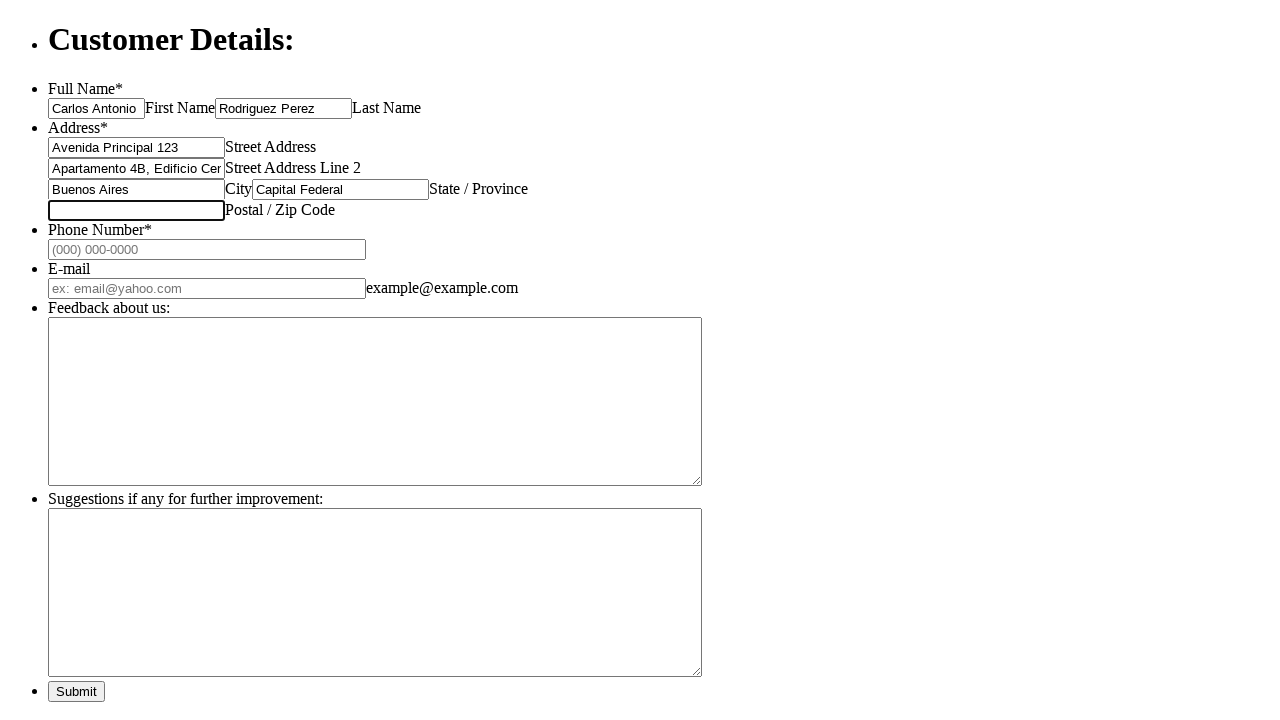

Filled postal code field with '1425' on #input_4_postal
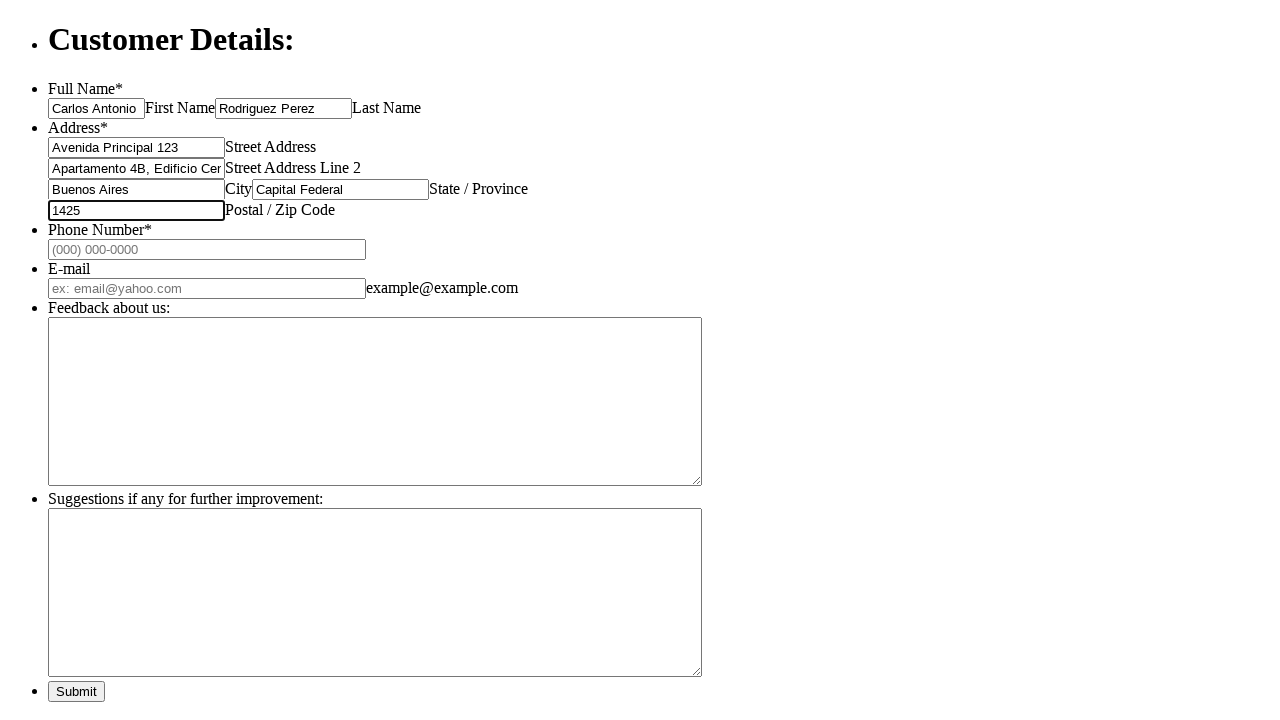

Clicked phone number field at (207, 249) on #input_5_full
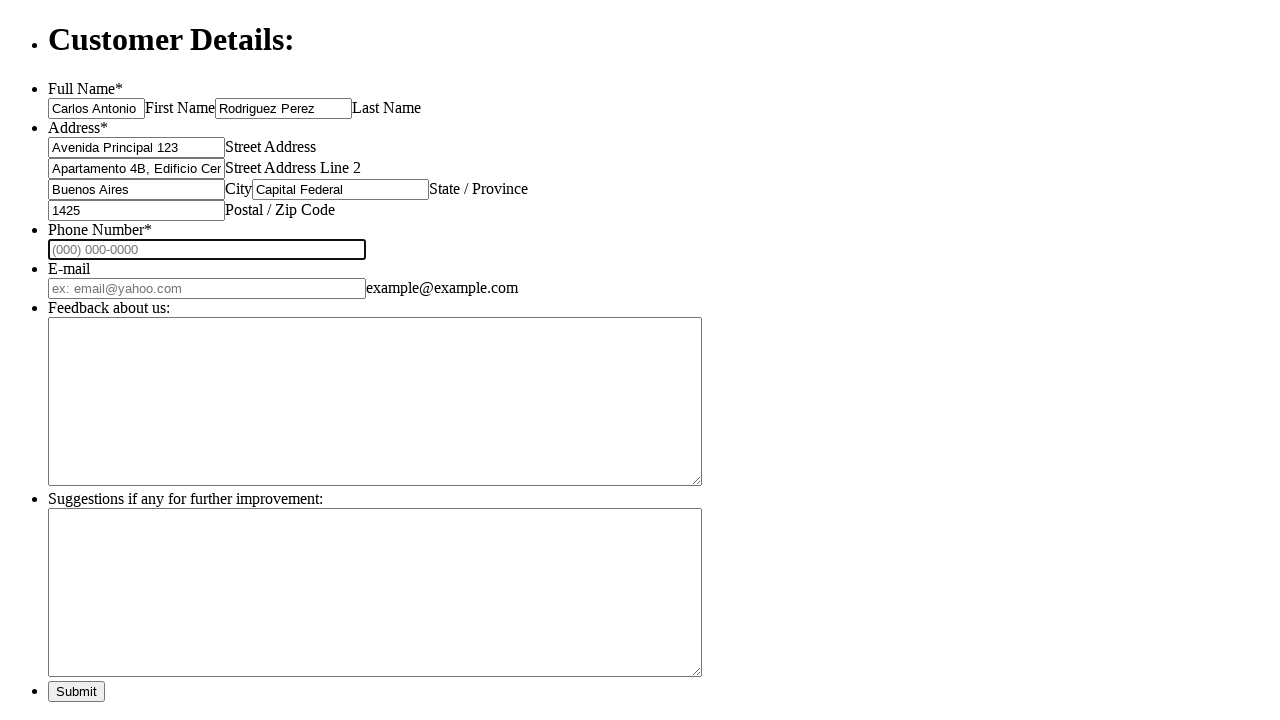

Filled phone number field with '5491145678900' on #input_5_full
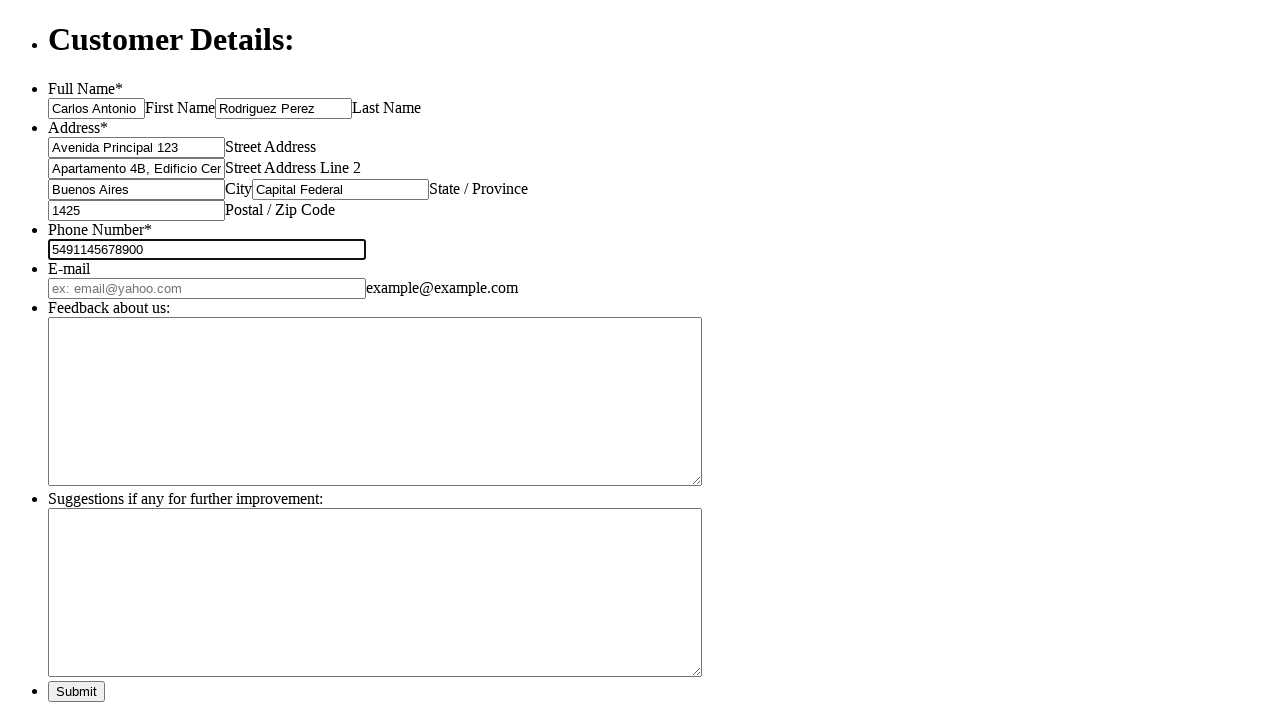

Clicked email field at (207, 288) on #input_6
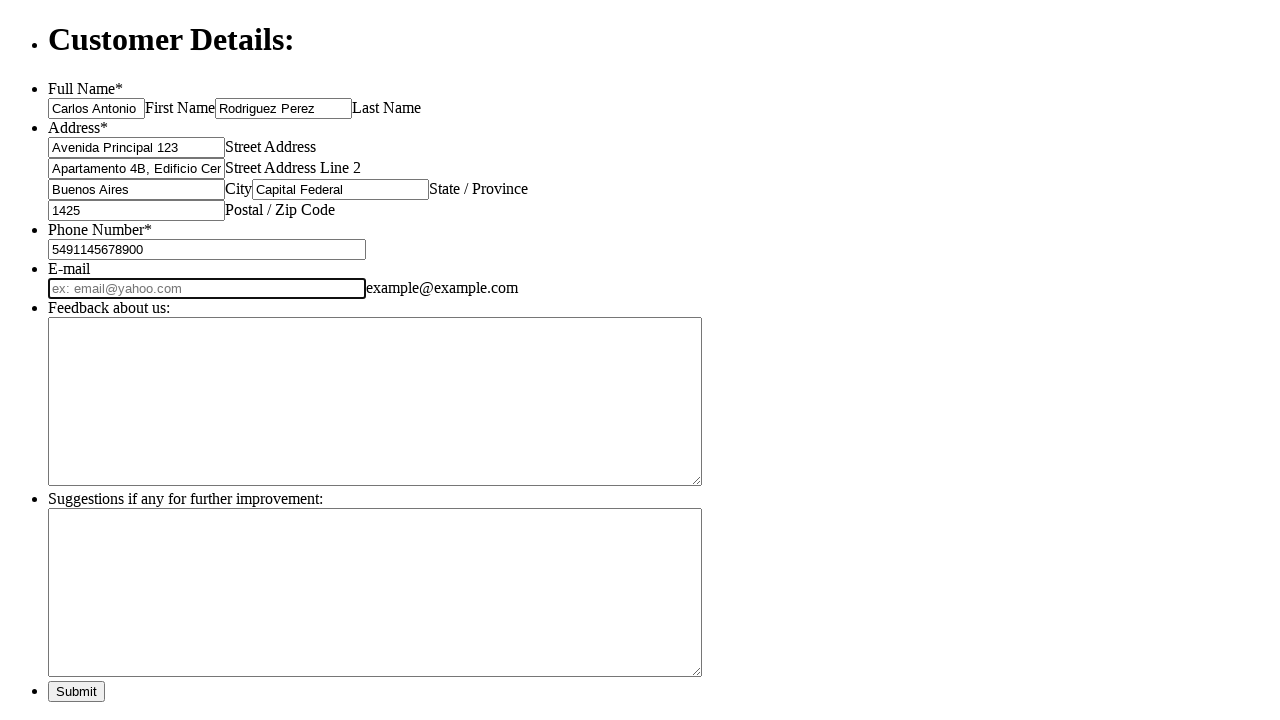

Filled email field with 'carlosrodriguez@example.com' on #input_6
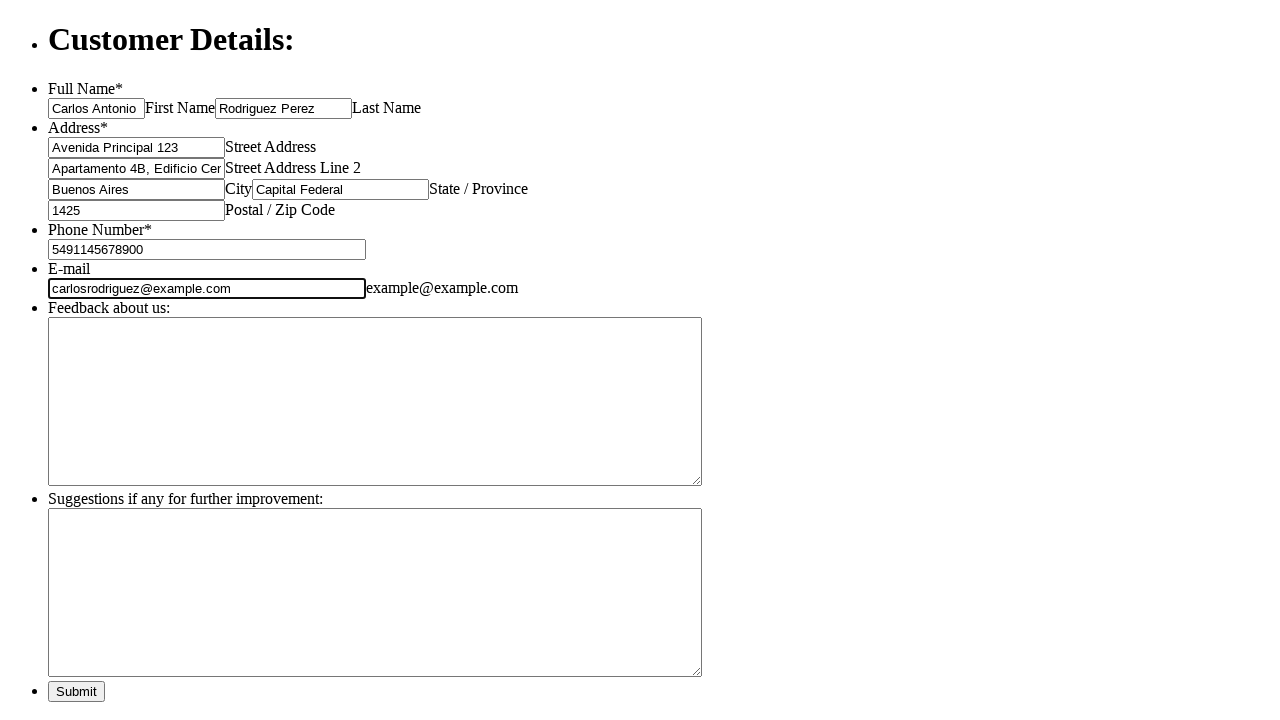

Clicked 'About Me' text area field at (375, 401) on #input_11
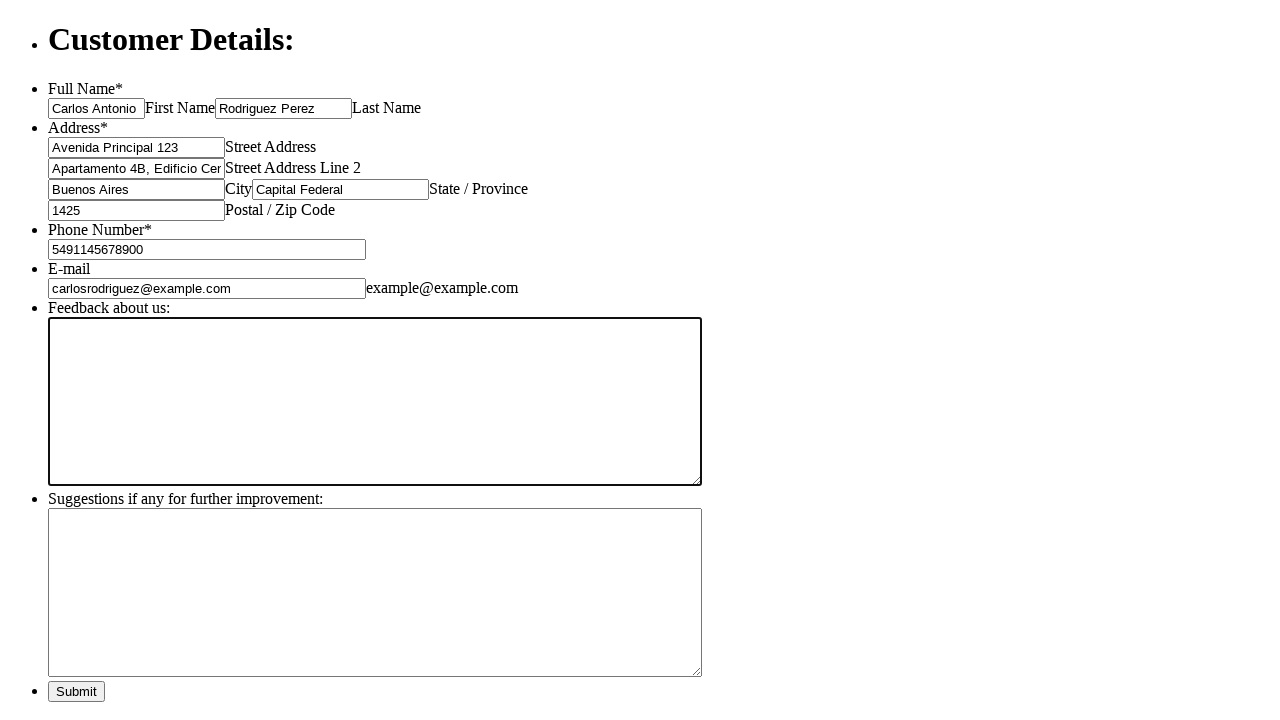

Filled 'About Me' text area with professional description on #input_11
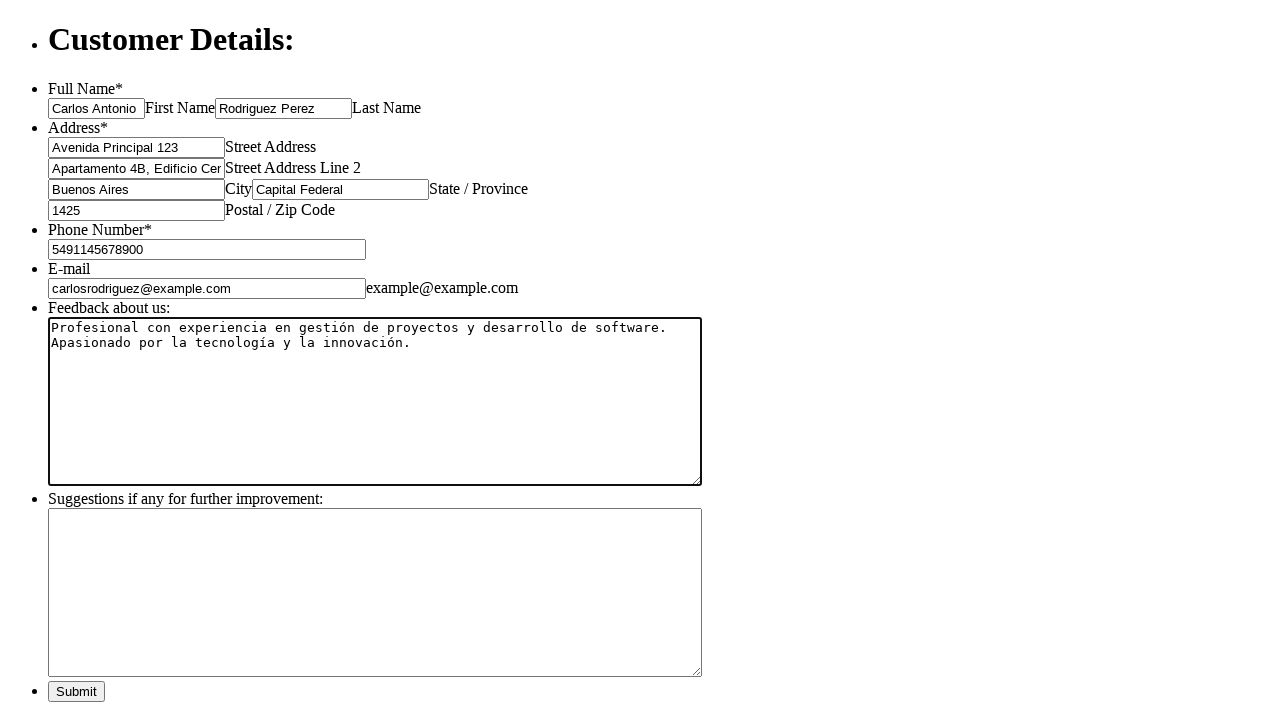

Clicked suggestions text area field at (375, 592) on #input_12
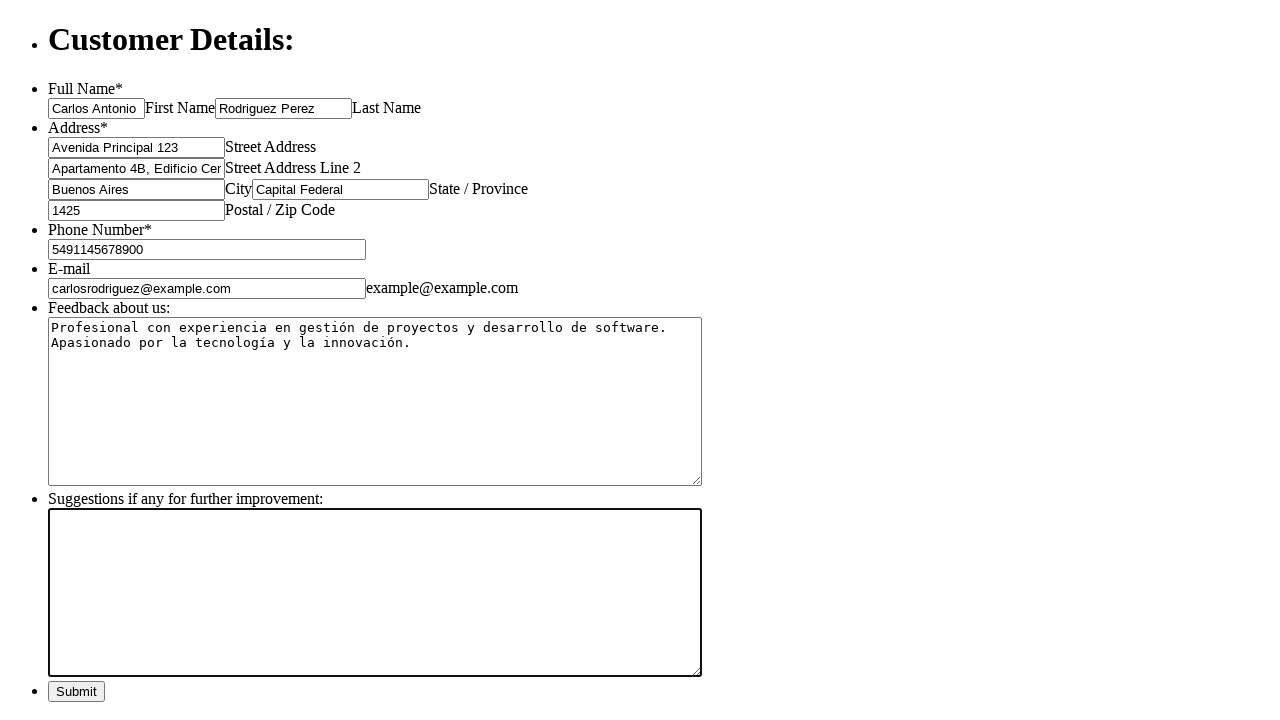

Filled suggestions text area with 'Sin sugerencias adicionales' on #input_12
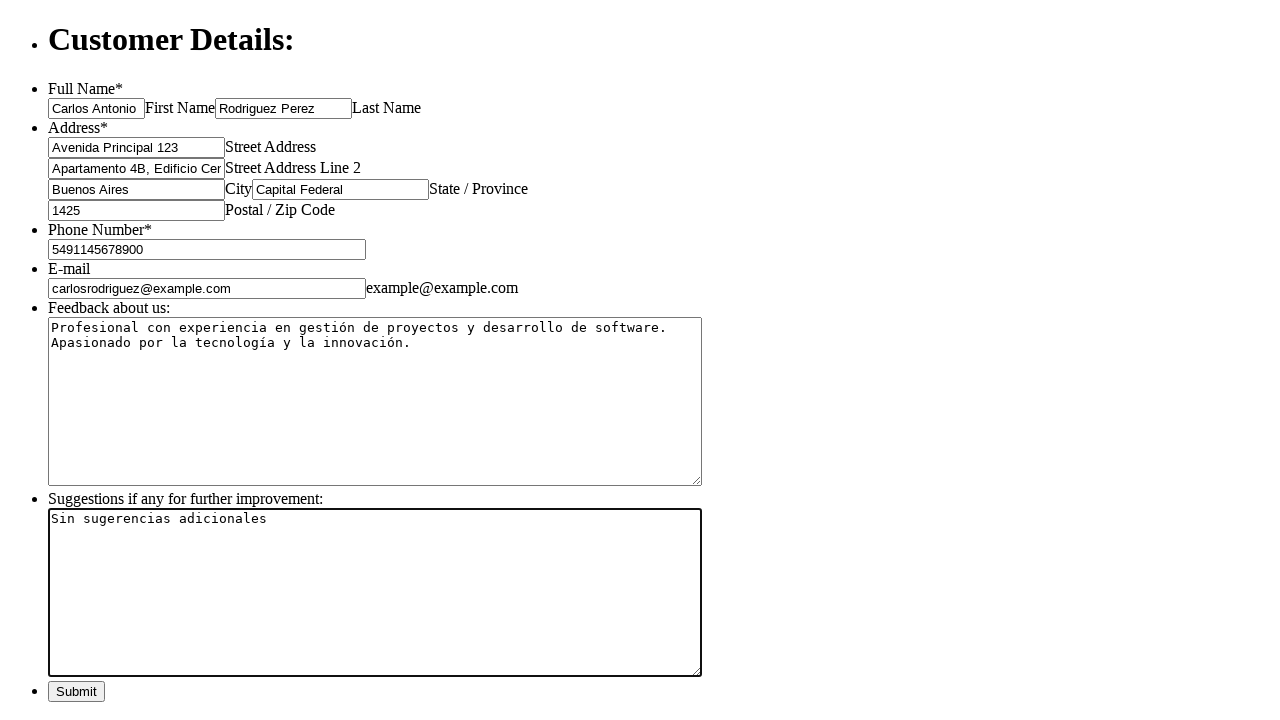

Clicked form submit button at (76, 691) on #input_2
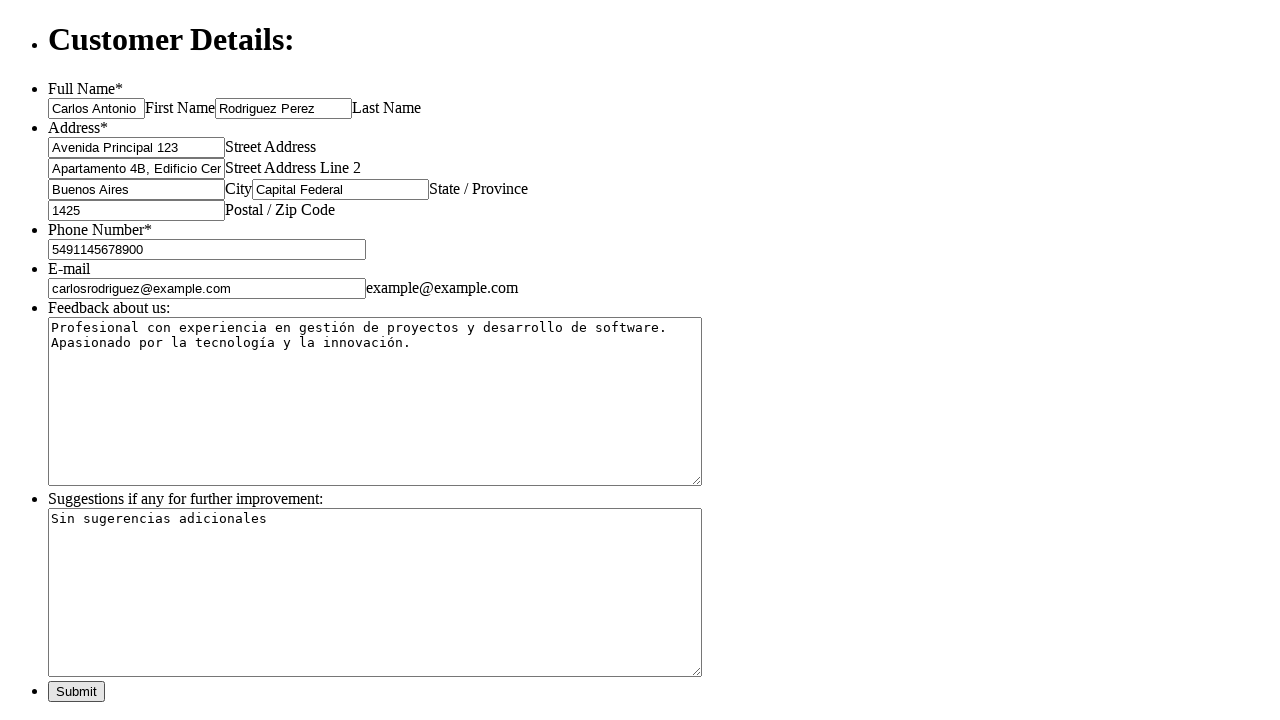

Waited 3 seconds for form submission to complete
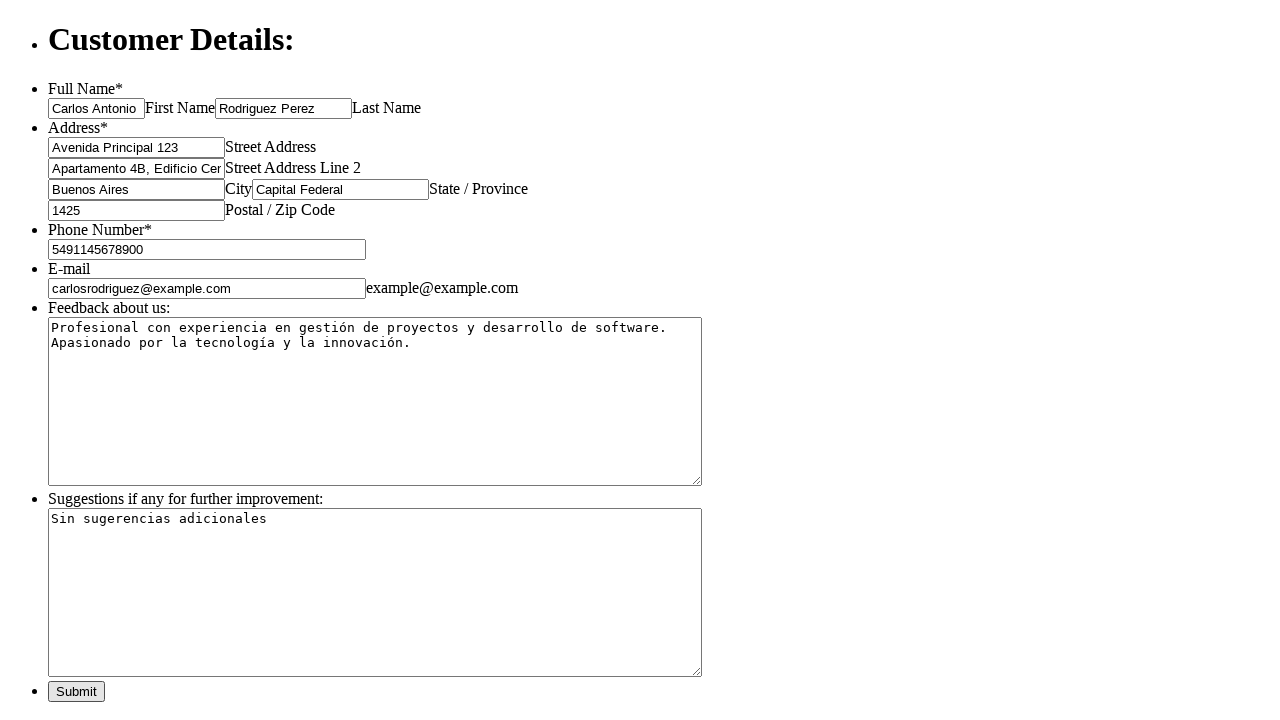

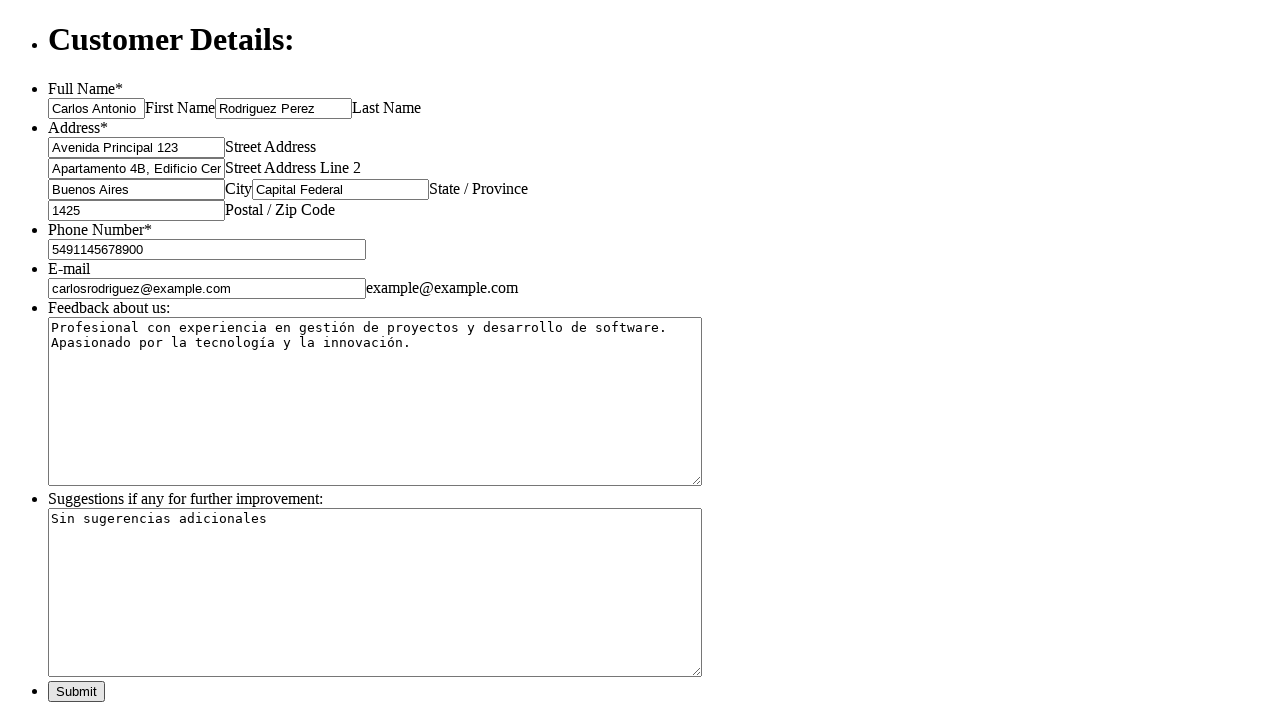